Tests various dropdown and checkbox interactions on a flight booking page, including selecting discount checkboxes, toggling between one-way and round-trip options, and adjusting passenger count

Starting URL: https://rahulshettyacademy.com/dropdownsPractise/

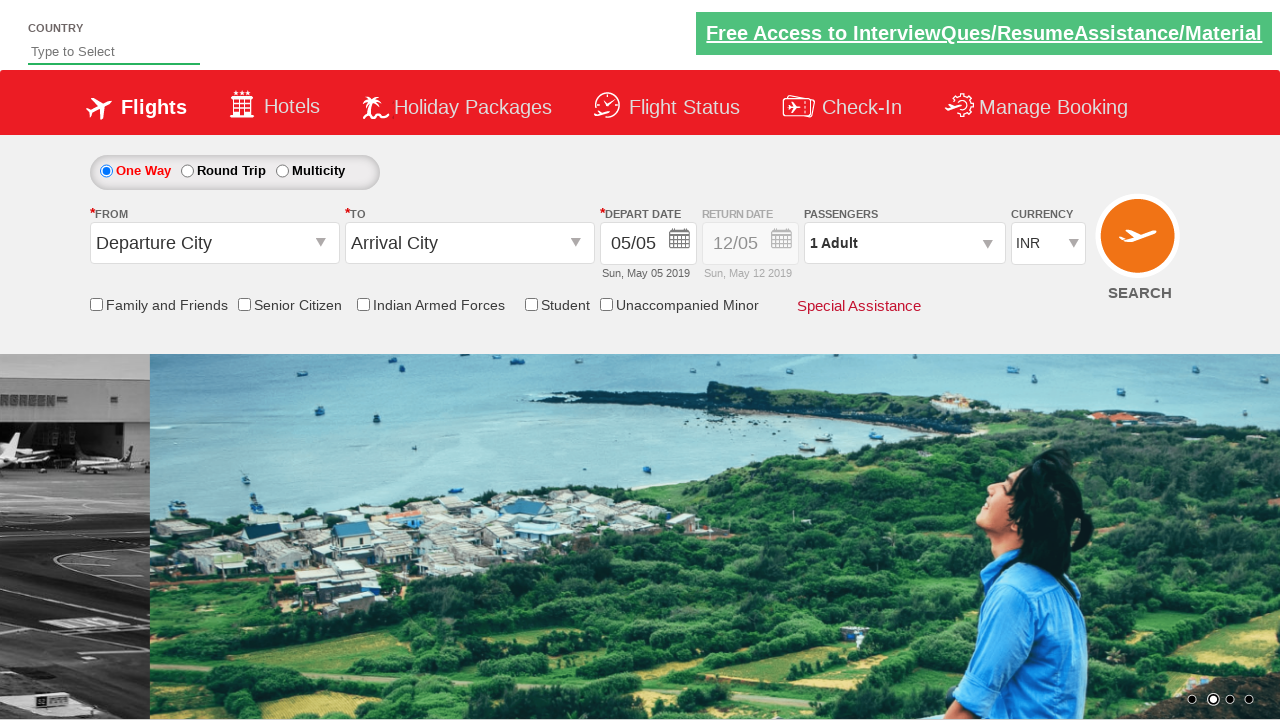

Clicked senior citizen discount checkbox at (244, 304) on input[name*='SeniorCitizenDiscount']
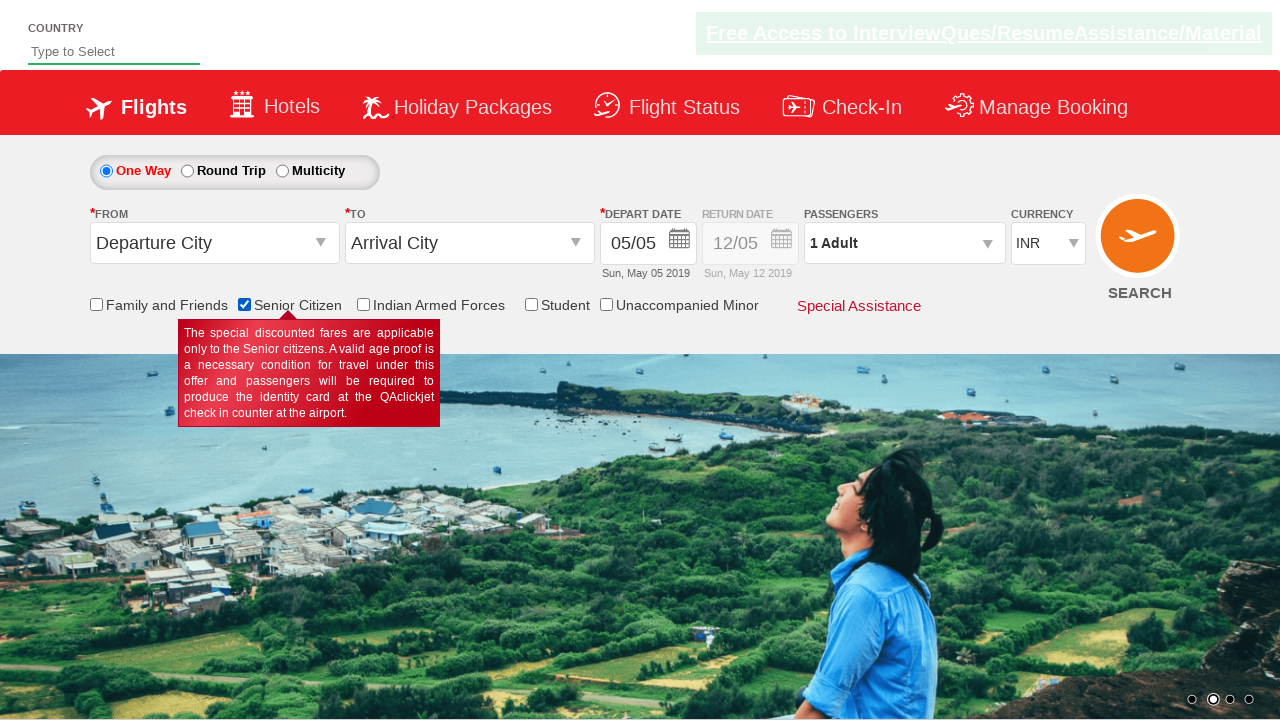

Selected round trip option at (187, 171) on input[value='RoundTrip']
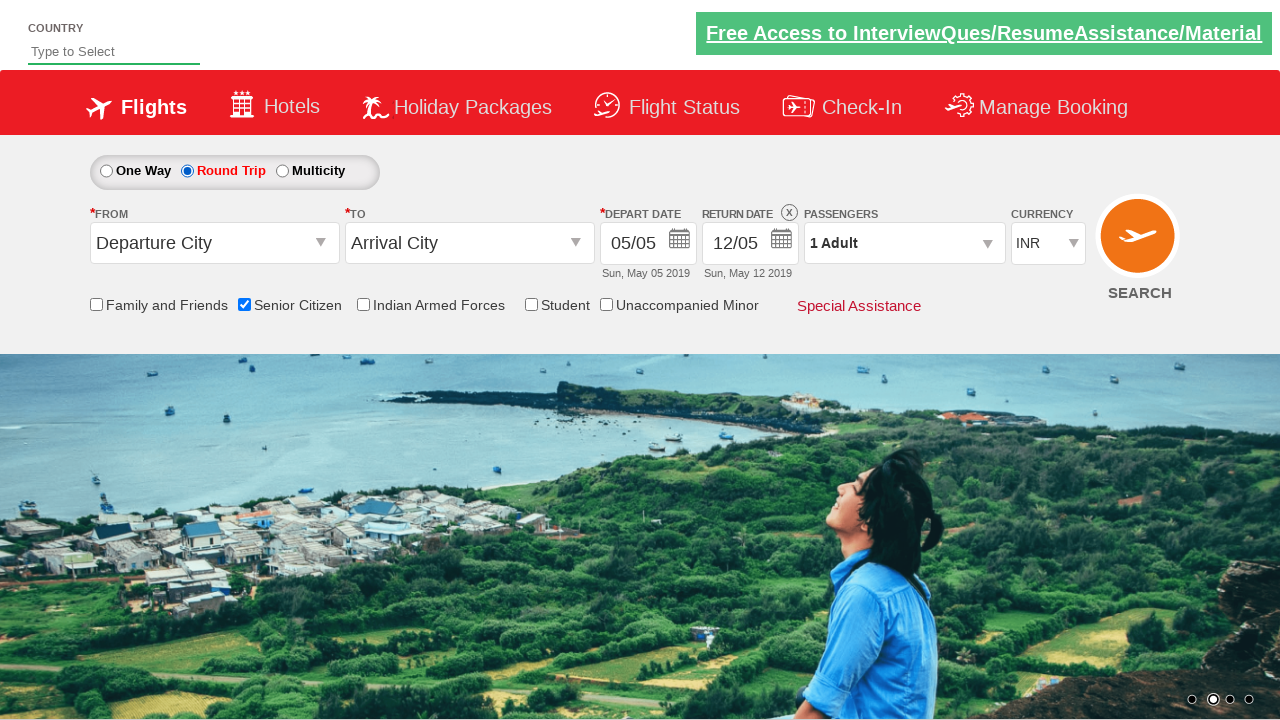

Retrieved return date field style attribute
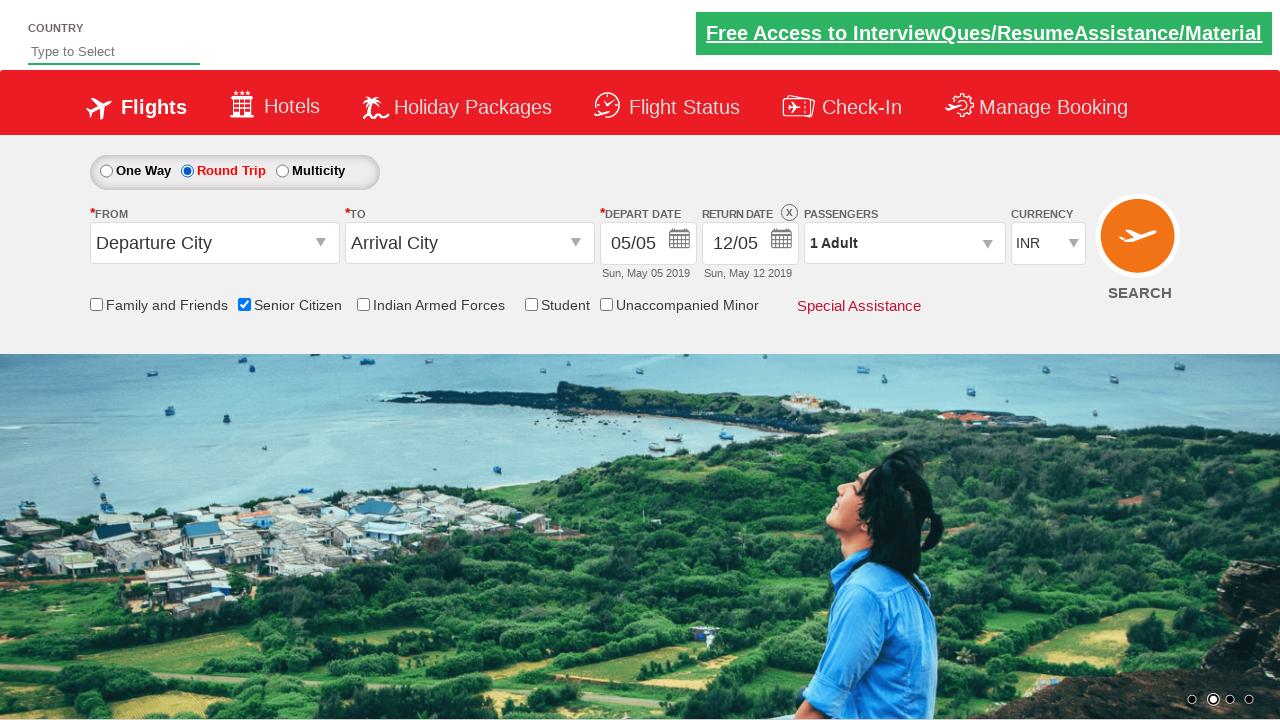

Verified return date field is enabled for round trip
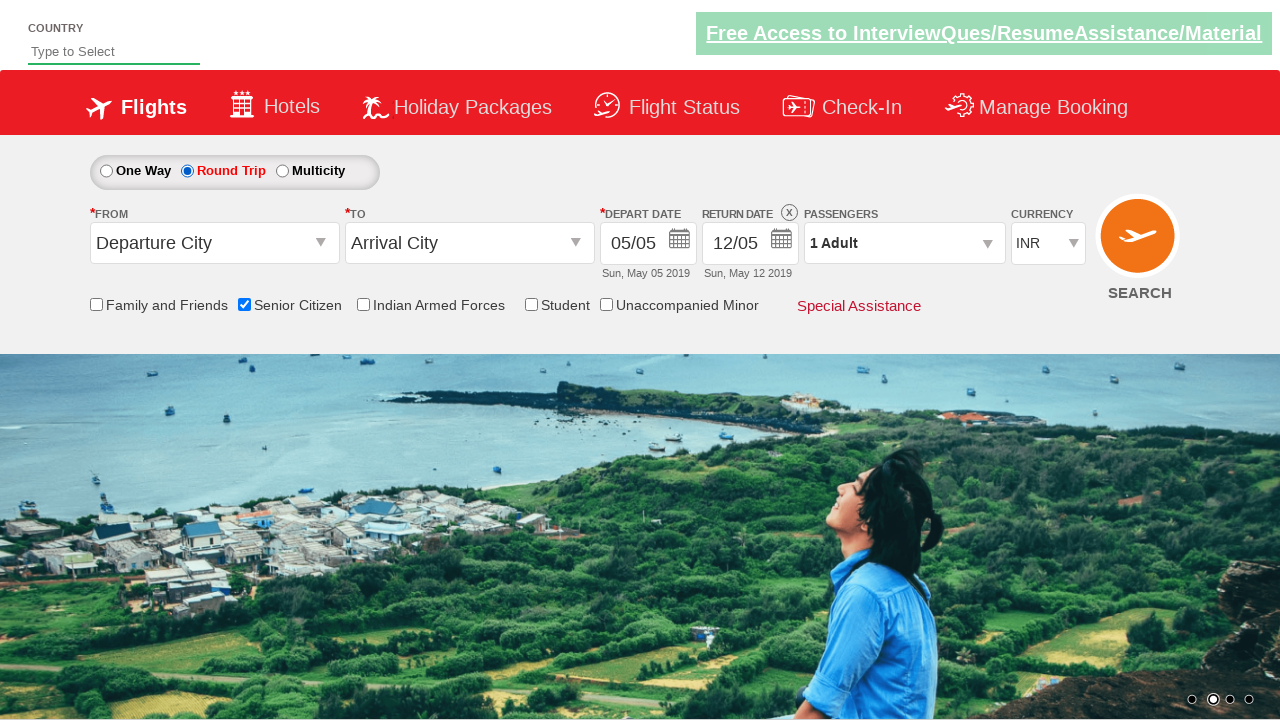

Selected one-way trip option at (106, 171) on input[value='OneWay']
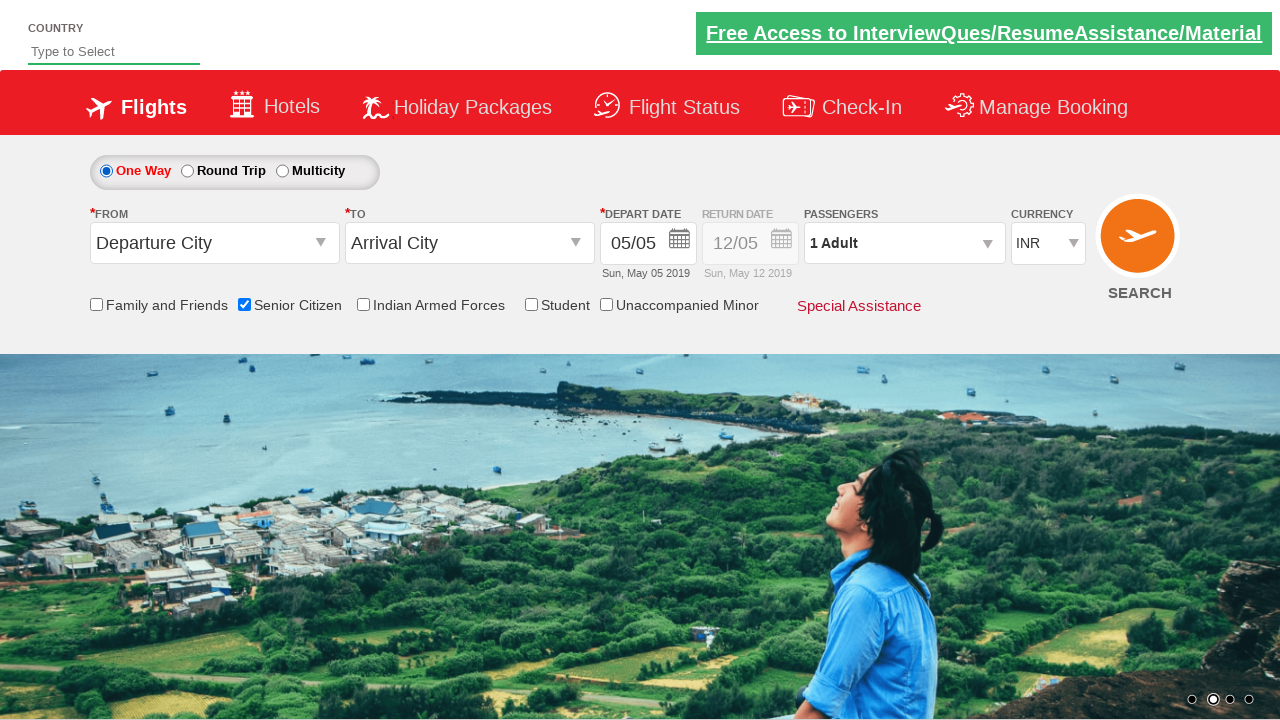

Retrieved return date field style attribute
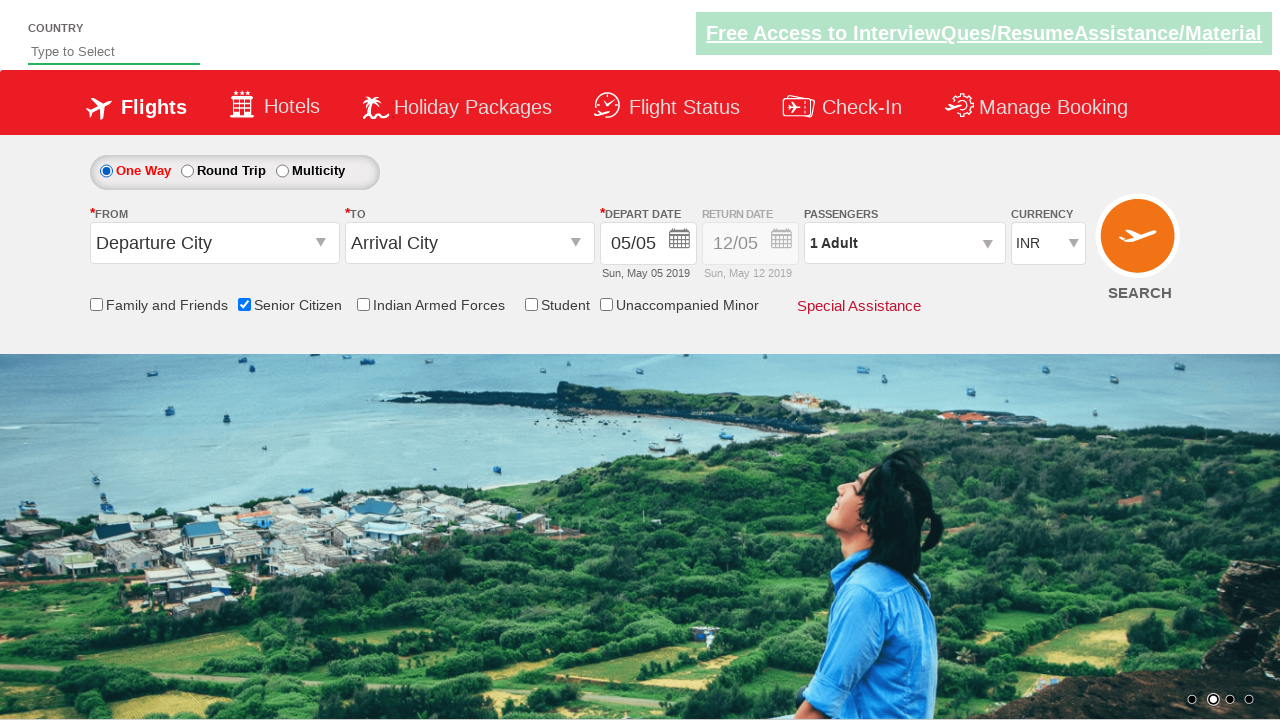

Verified return date field is disabled for one-way trip
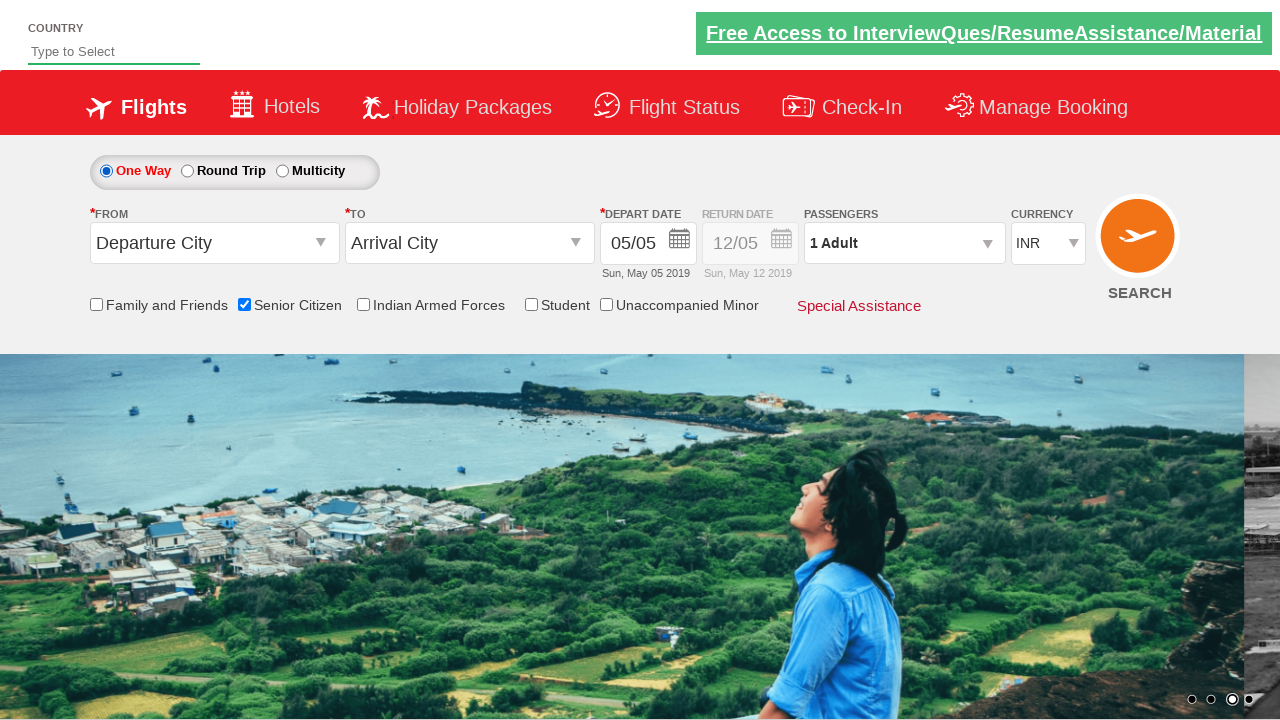

Clicked passenger info dropdown to open at (904, 243) on #divpaxinfo
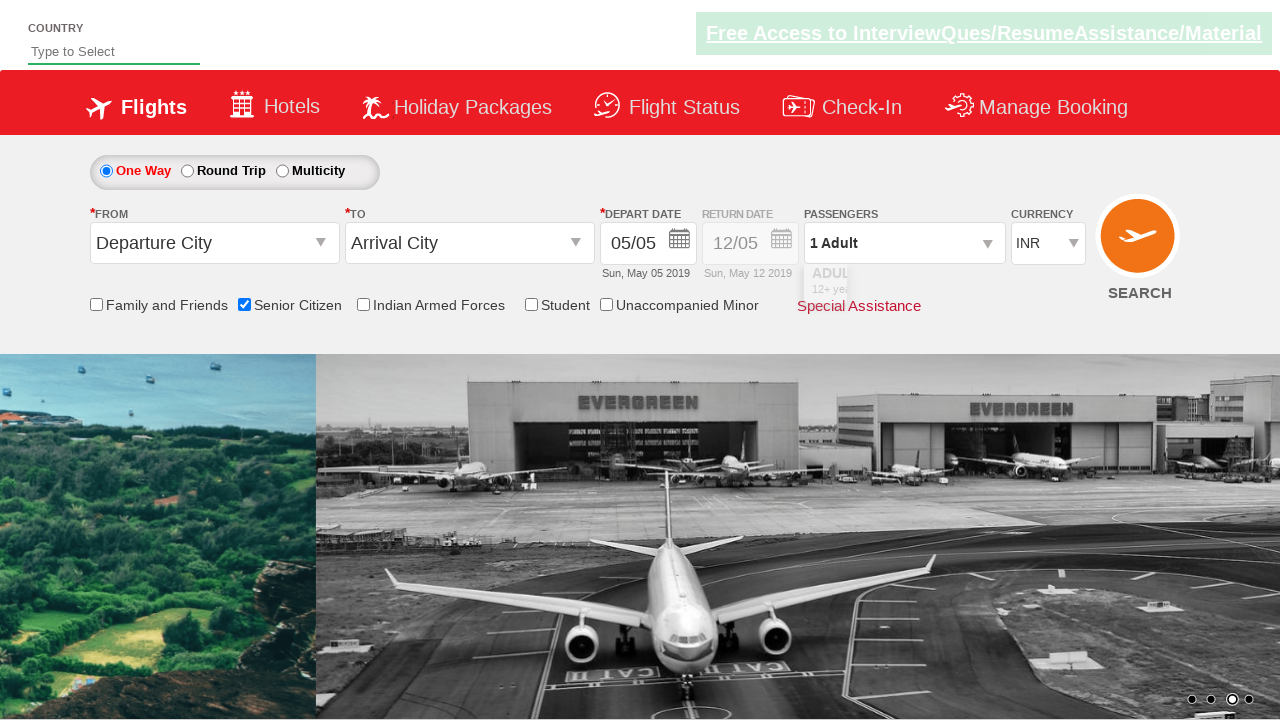

Waited for passenger dropdown to be fully visible
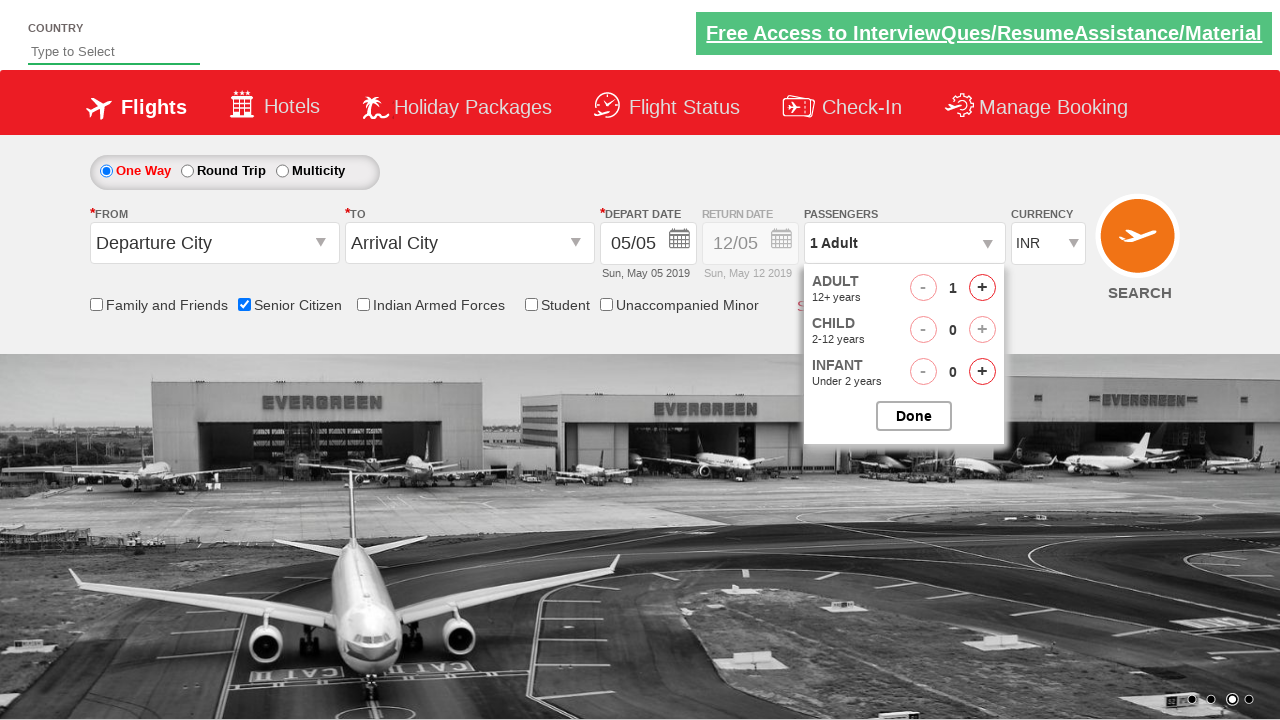

Incremented adult passenger count (click 1 of 4) at (982, 288) on #hrefIncAdt
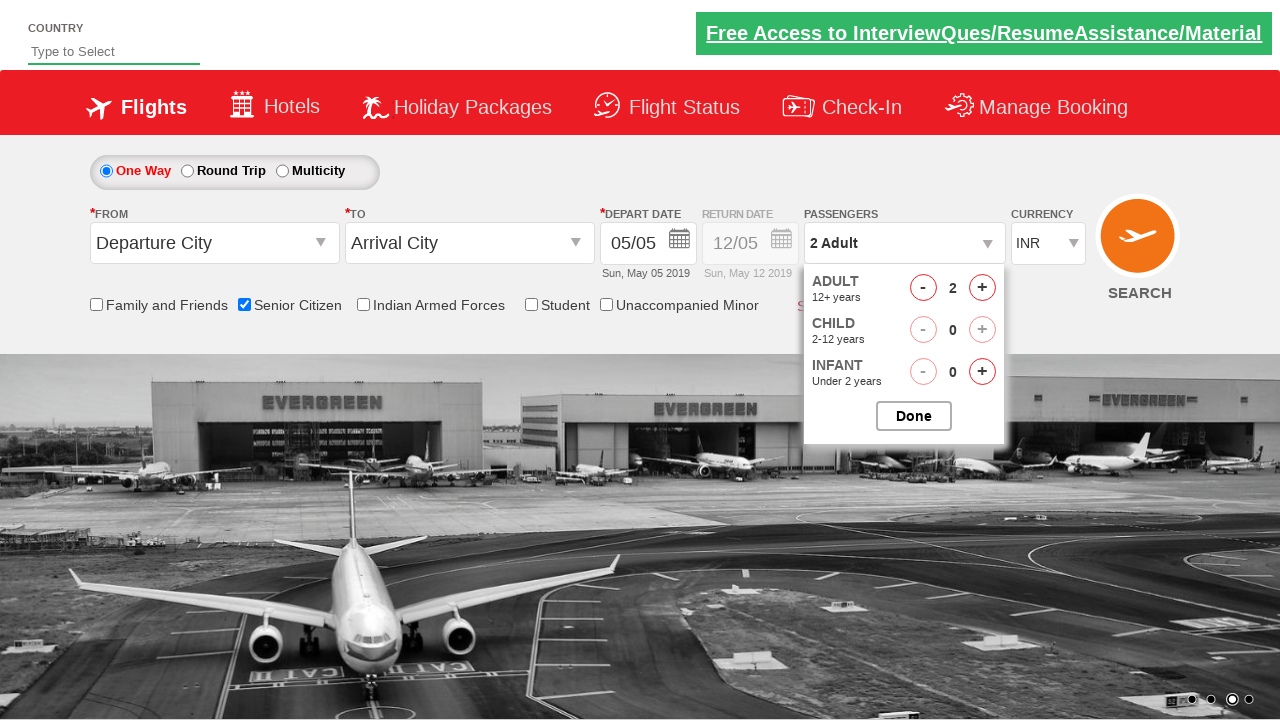

Incremented adult passenger count (click 2 of 4) at (982, 288) on #hrefIncAdt
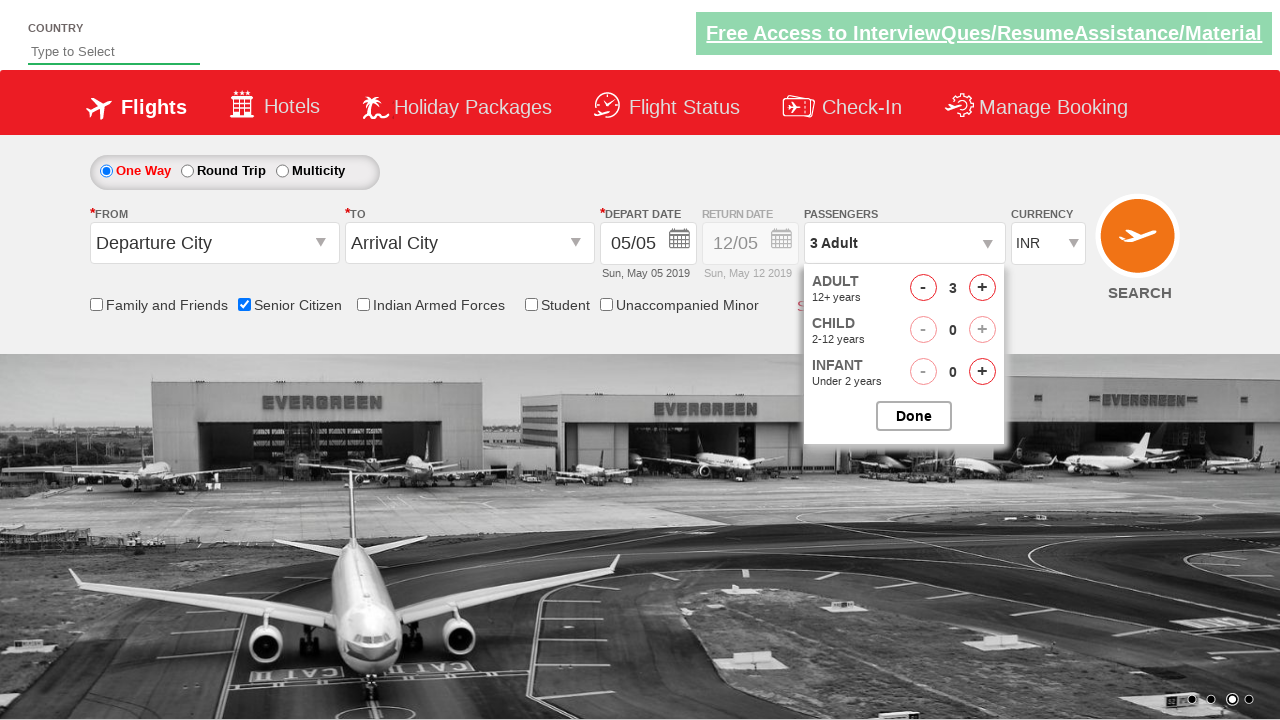

Incremented adult passenger count (click 3 of 4) at (982, 288) on #hrefIncAdt
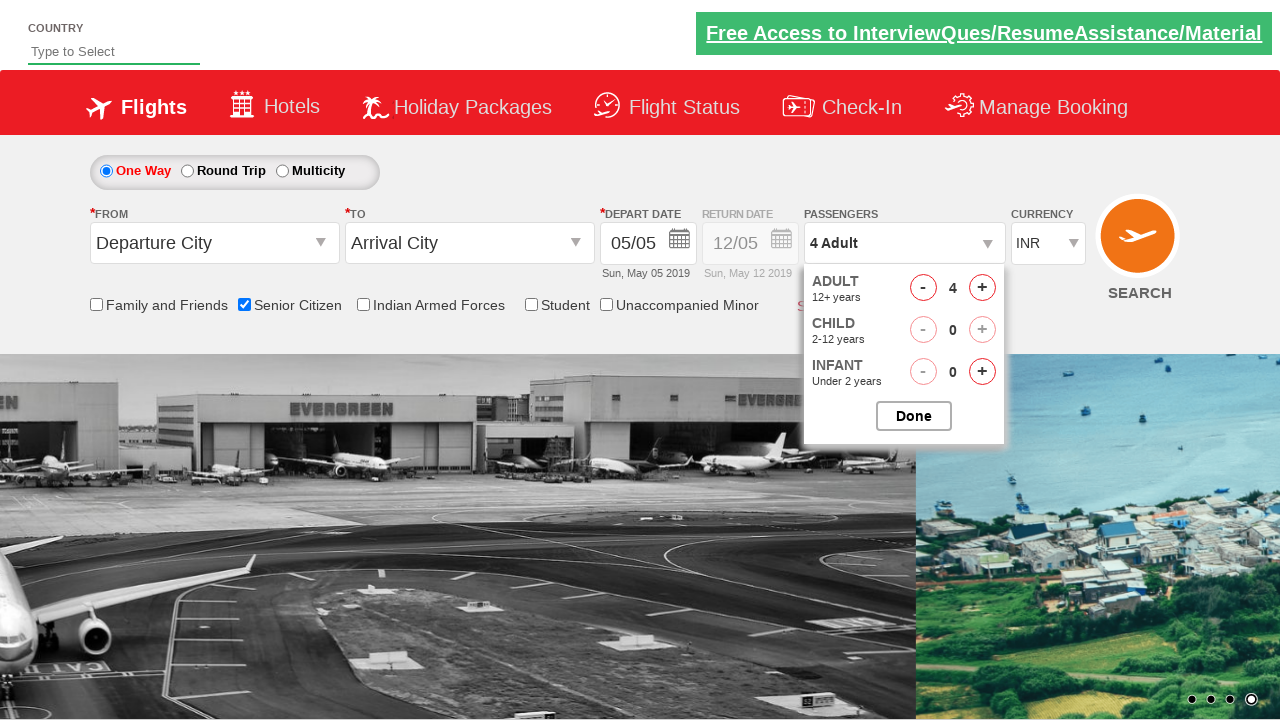

Incremented adult passenger count (click 4 of 4) at (982, 288) on #hrefIncAdt
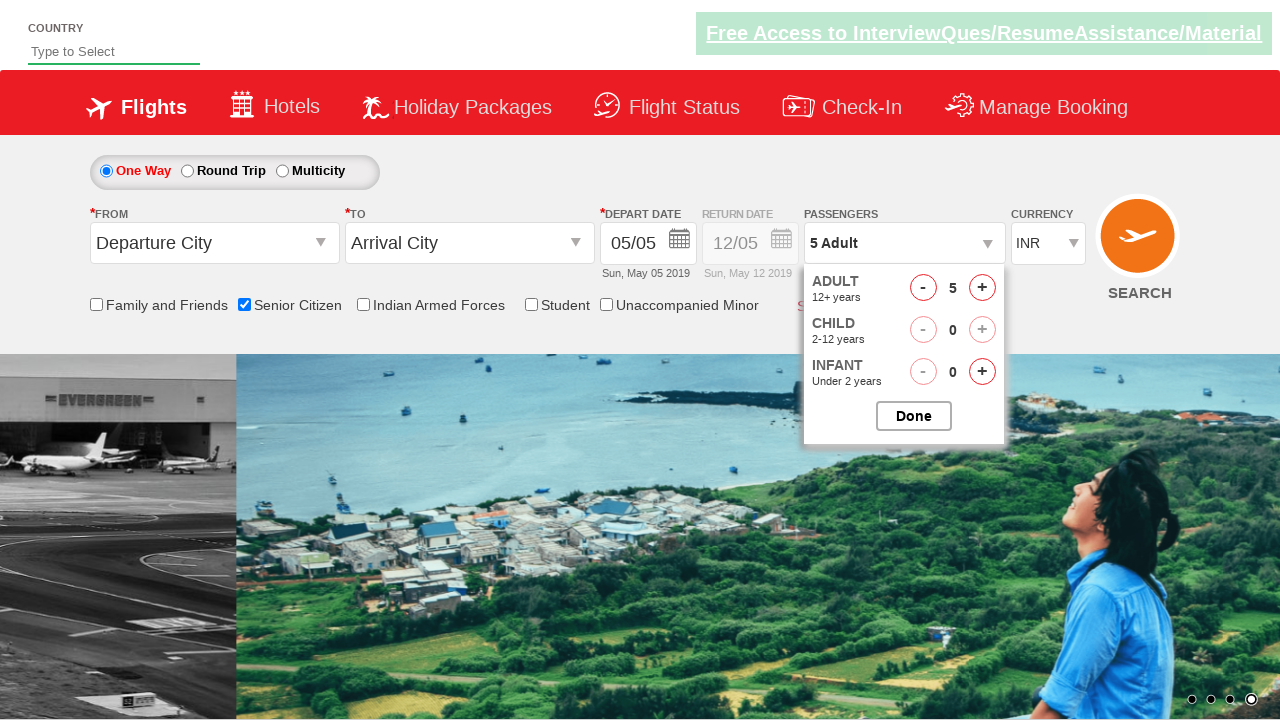

Closed passenger selection dropdown at (914, 416) on #btnclosepaxoption
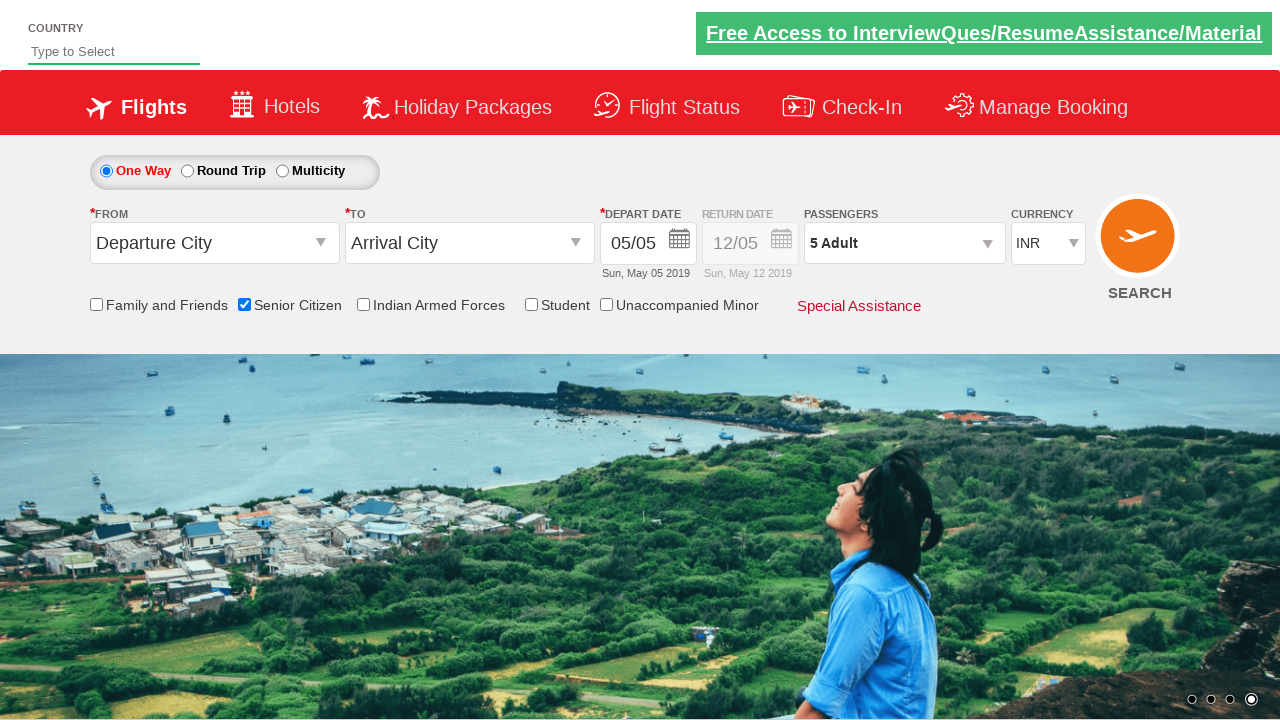

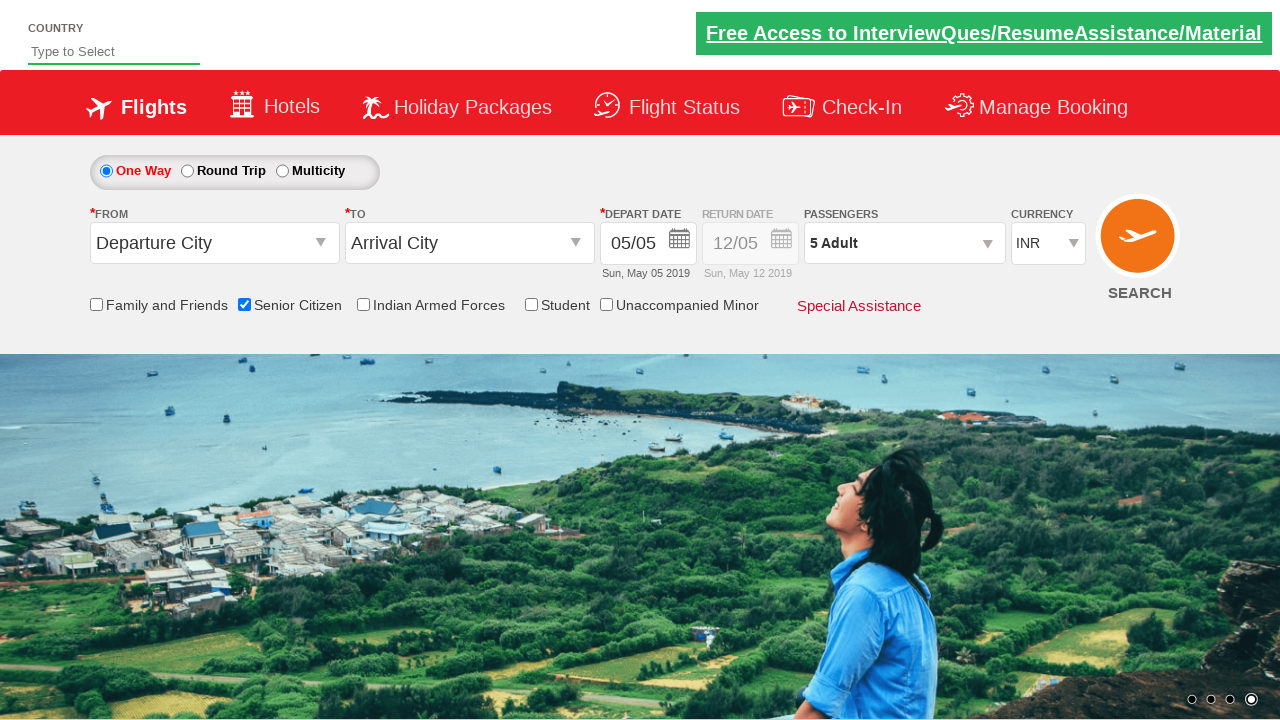